Tests a form submission by filling in full name, email, current address, and permanent address fields, then submitting the form

Starting URL: https://demoqa.com/text-box

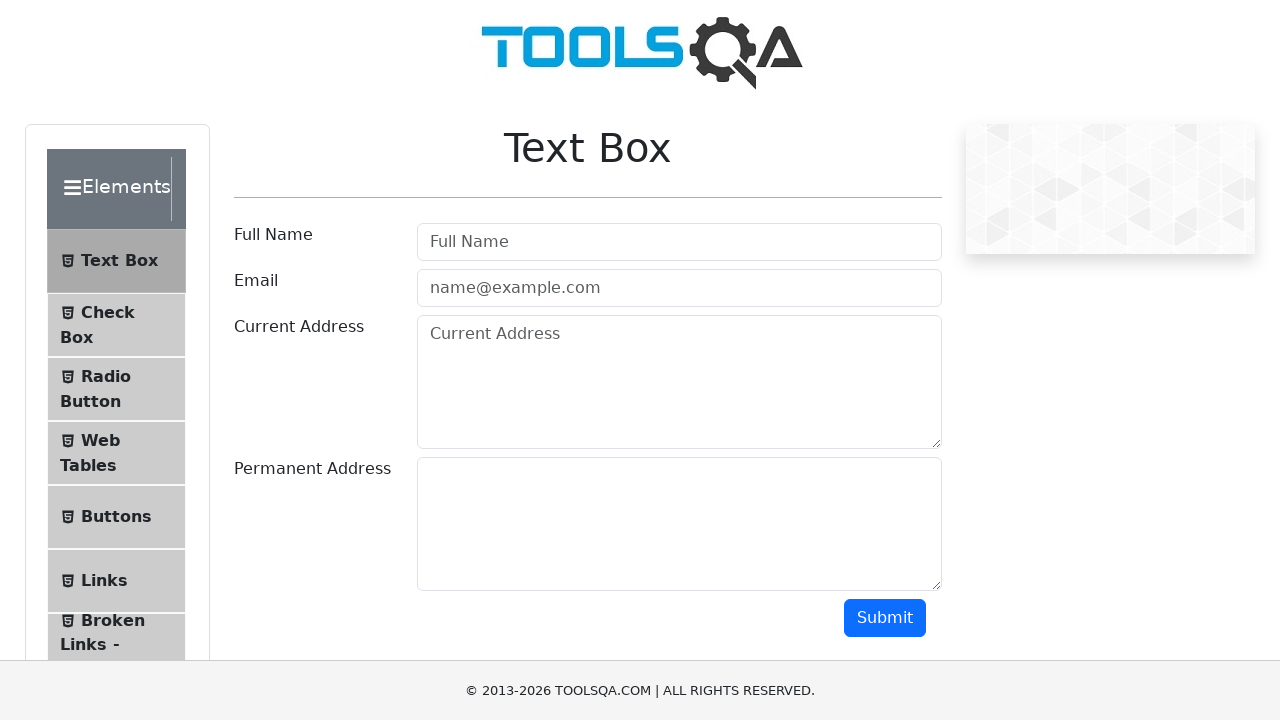

Filled full name field with 'Dilara Tekin' on #userName
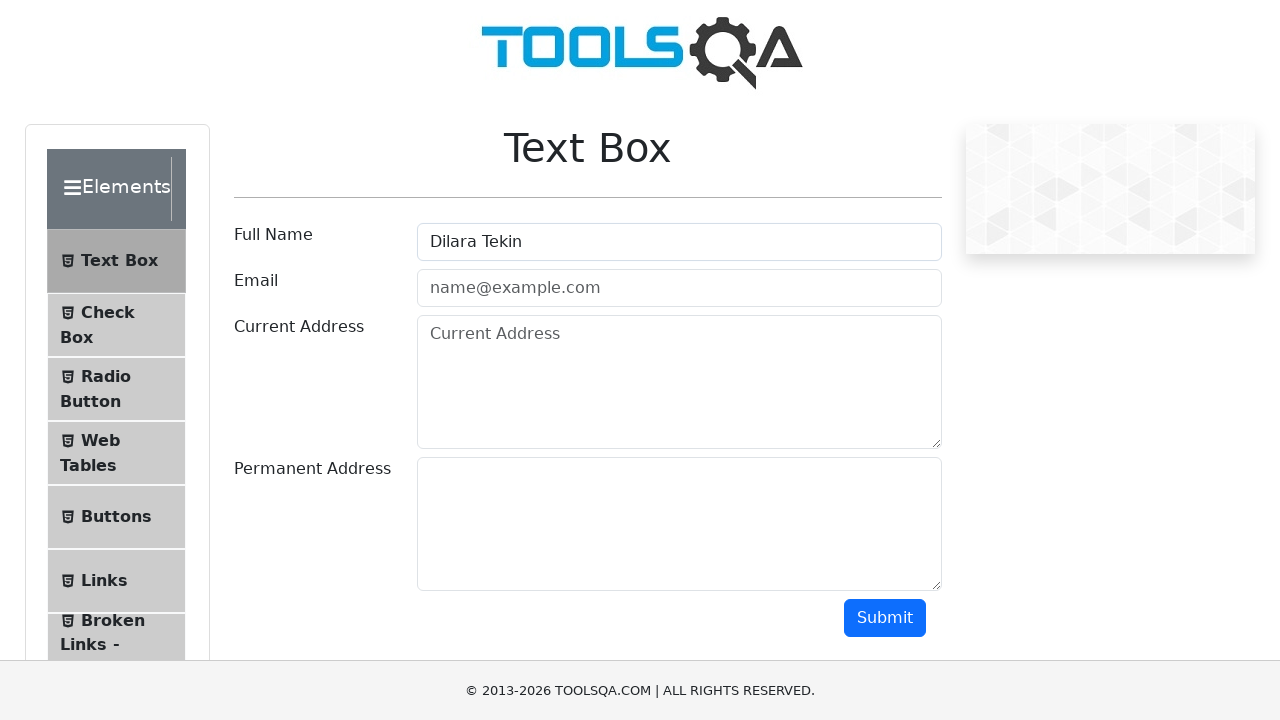

Filled email field with 'testuser2024@example.com' on .mr-sm-2[placeholder="name@example.com"]
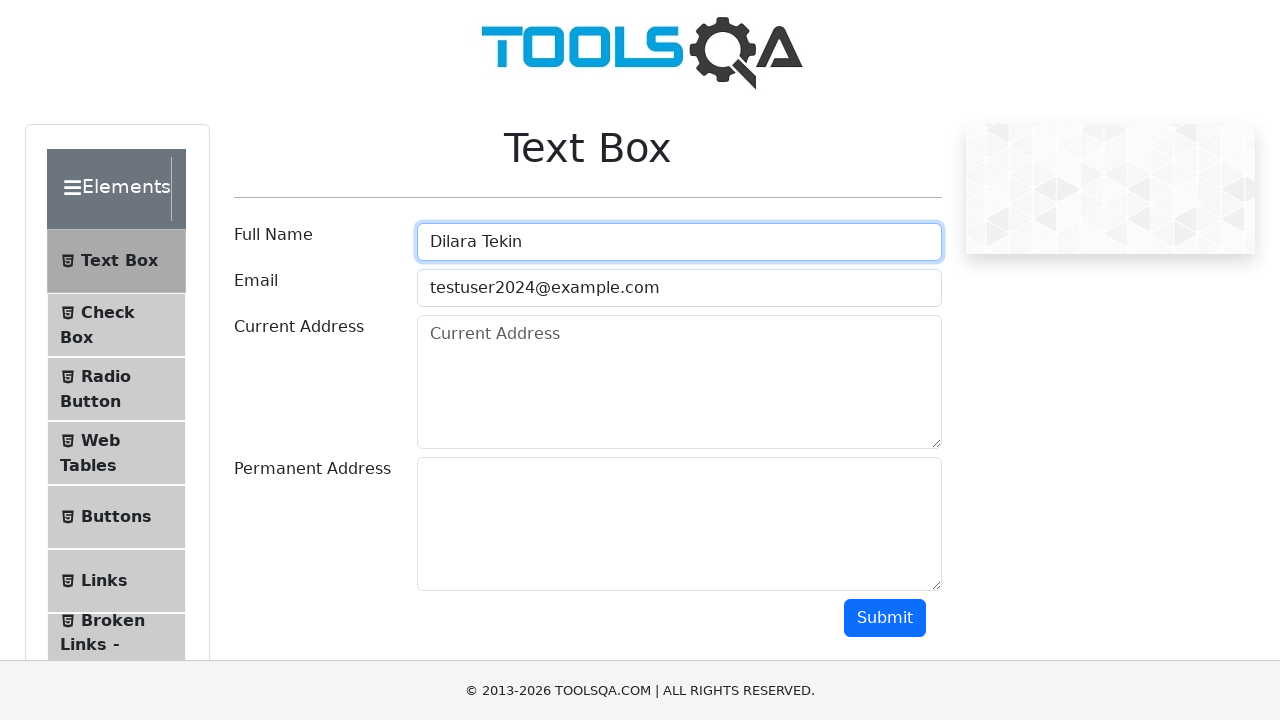

Filled current address field with 'Istanbul, Turkey' on .form-control[placeholder="Current Address"]
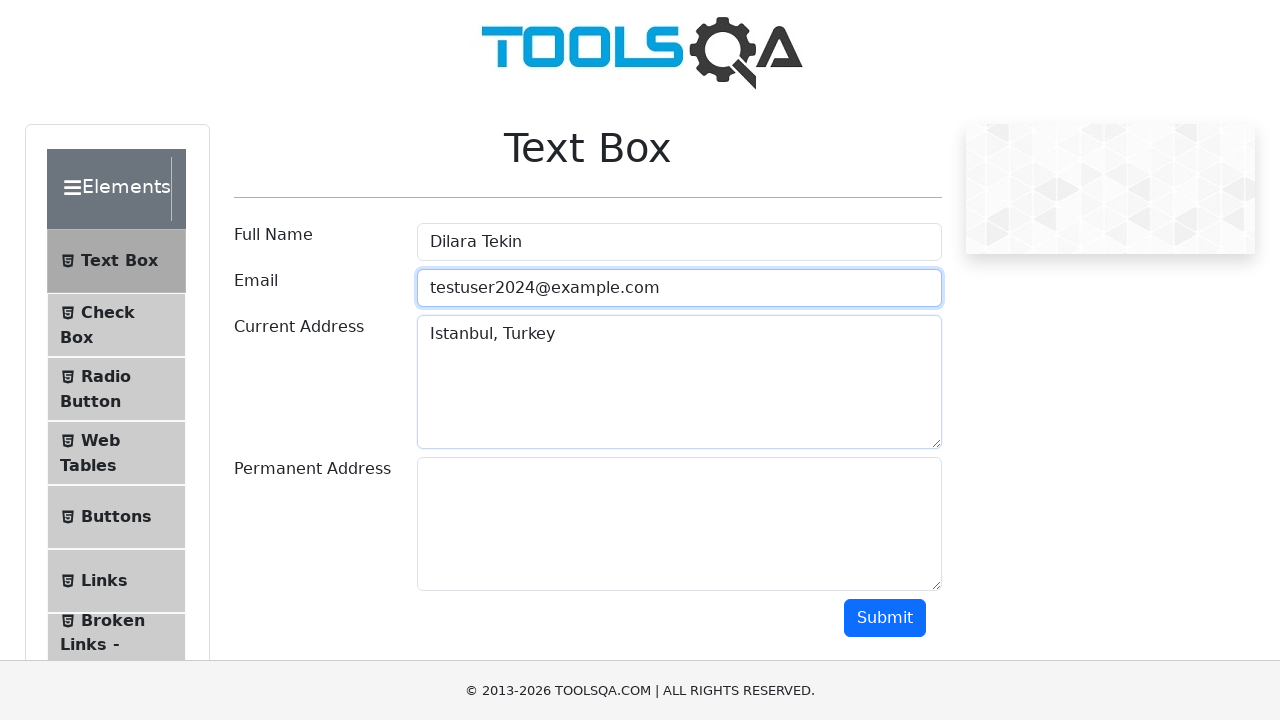

Scrolled down 450 pixels to reveal permanent address field
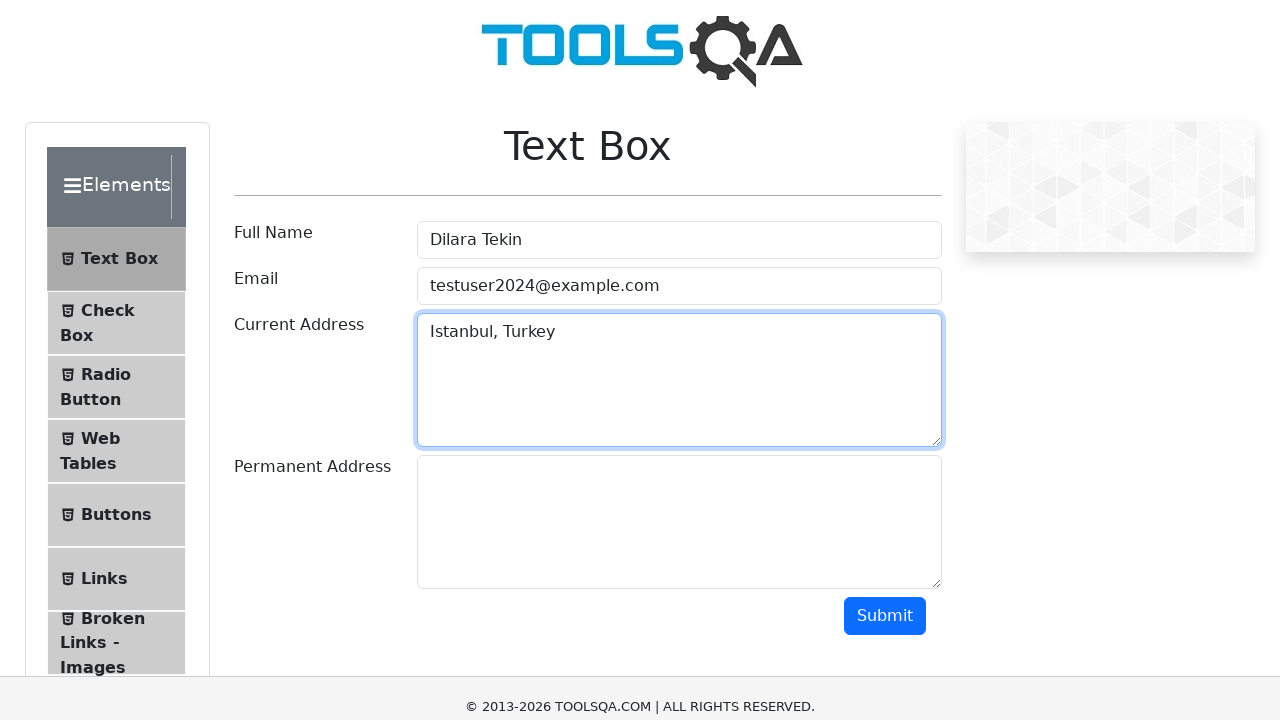

Filled permanent address field with 'Ankara, Turkey' on #permanentAddress
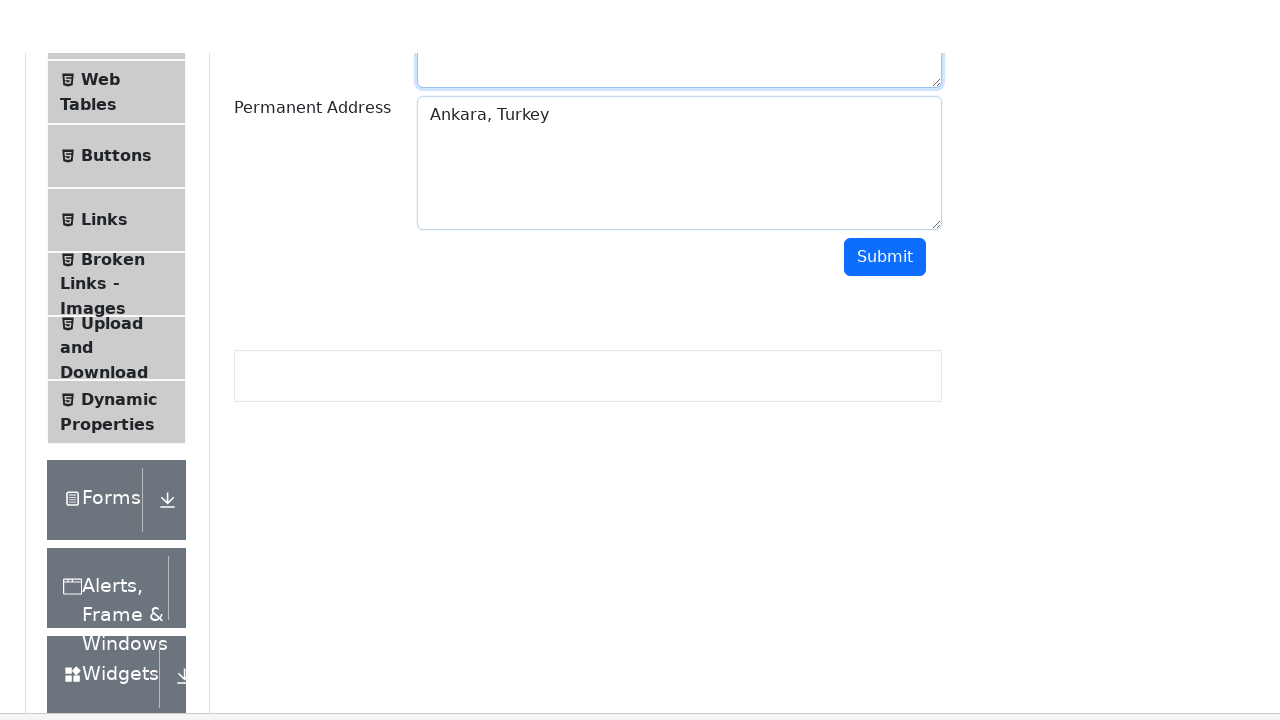

Clicked submit button to submit the form at (885, 168) on #submit
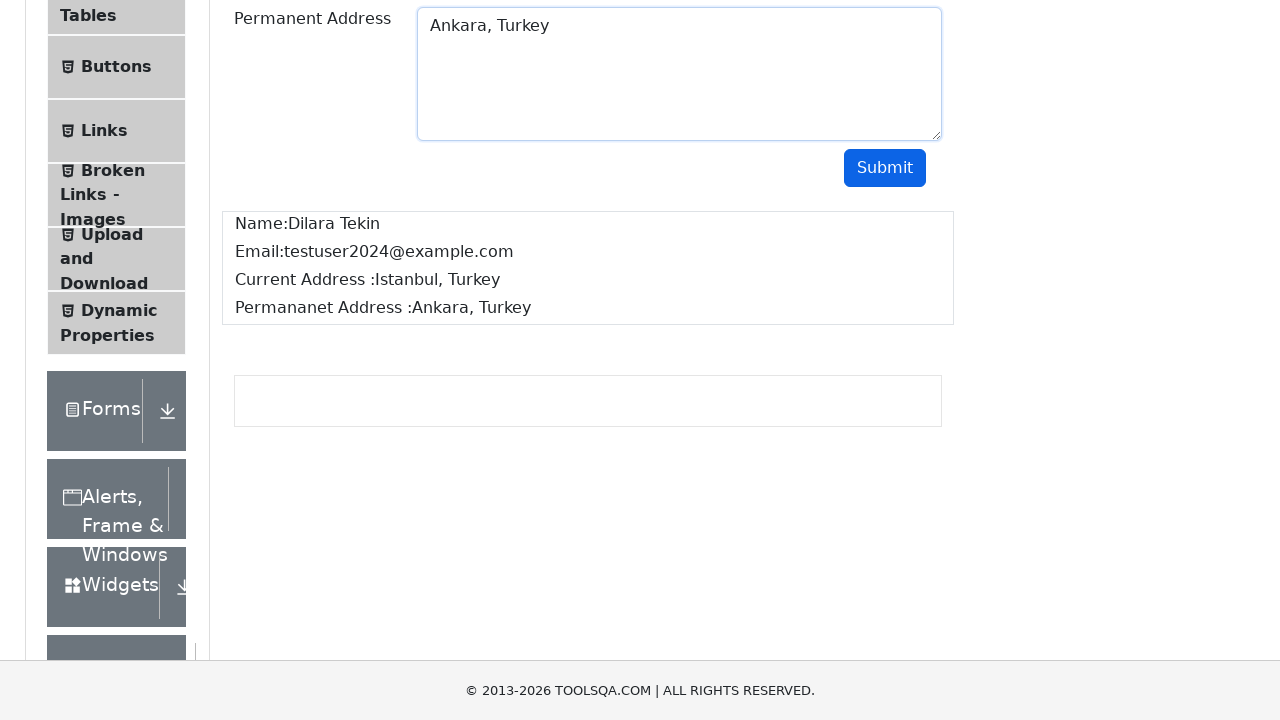

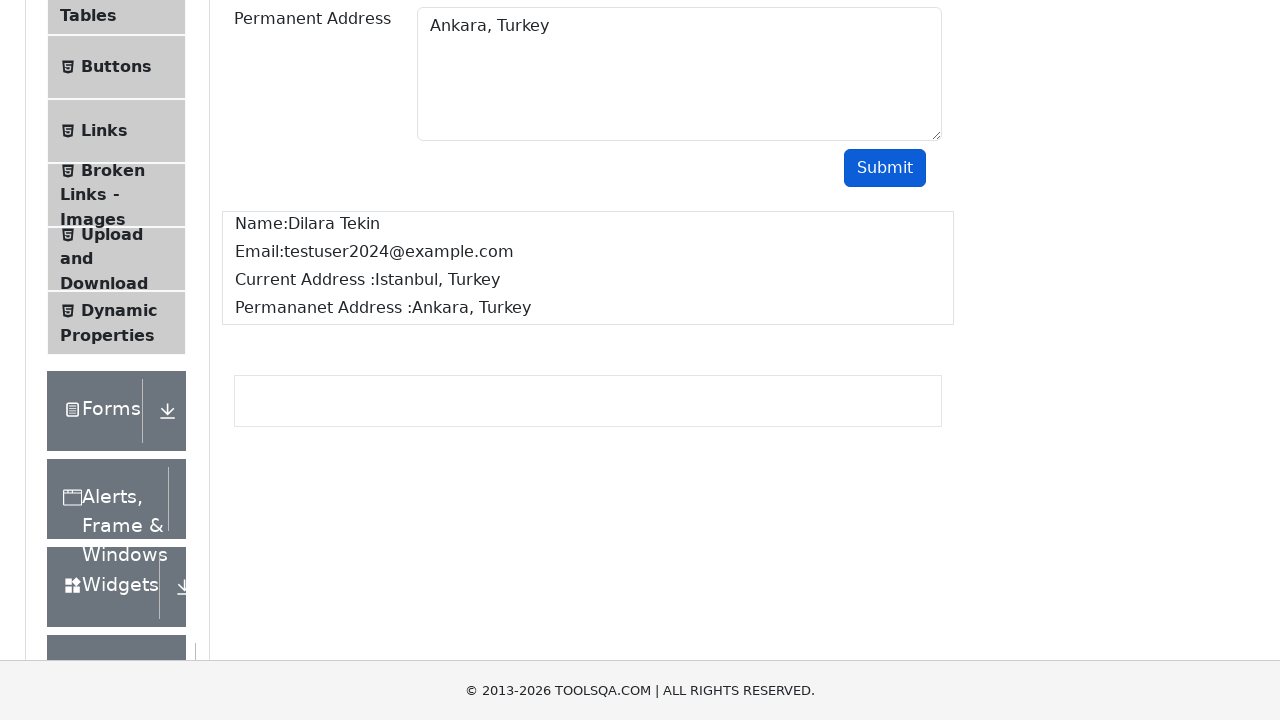